Tests the password visibility toggle functionality on a login page by filling the password field and clicking the visibility toggle button to switch between hidden and visible password states

Starting URL: https://dev.app.payrollstandard.org/login

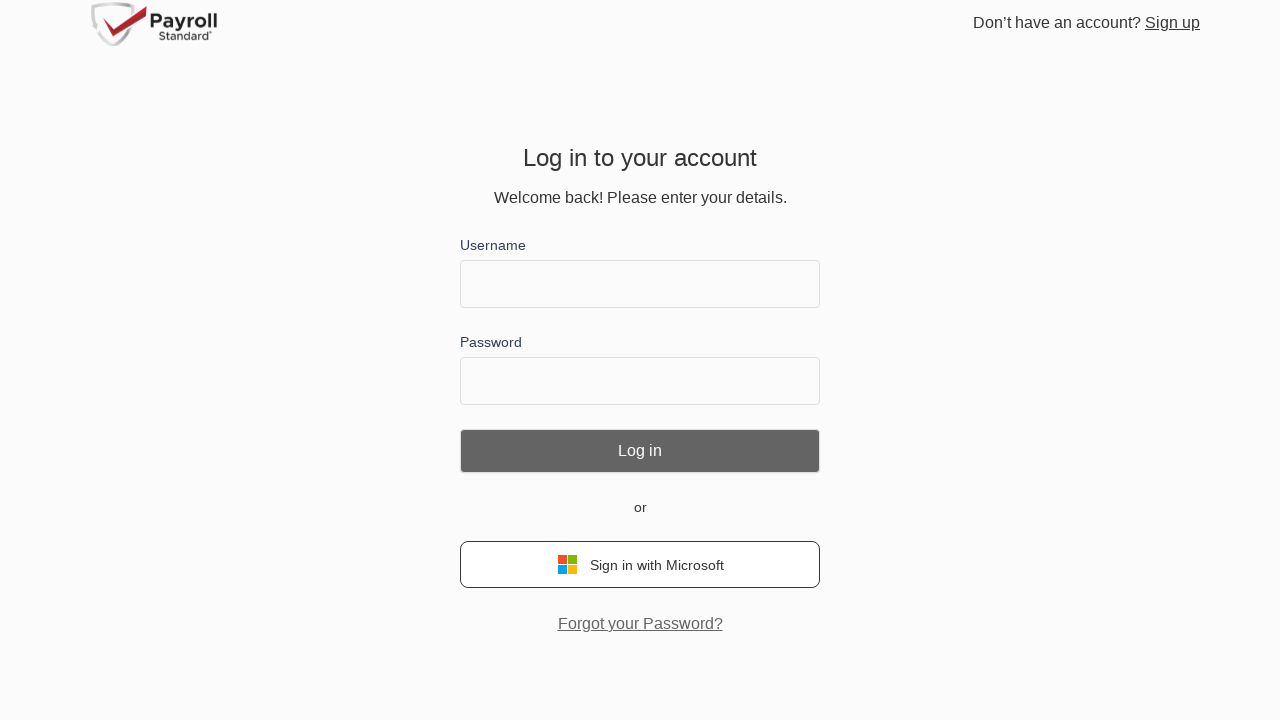

Filled password field with 'testPassword123' on #password
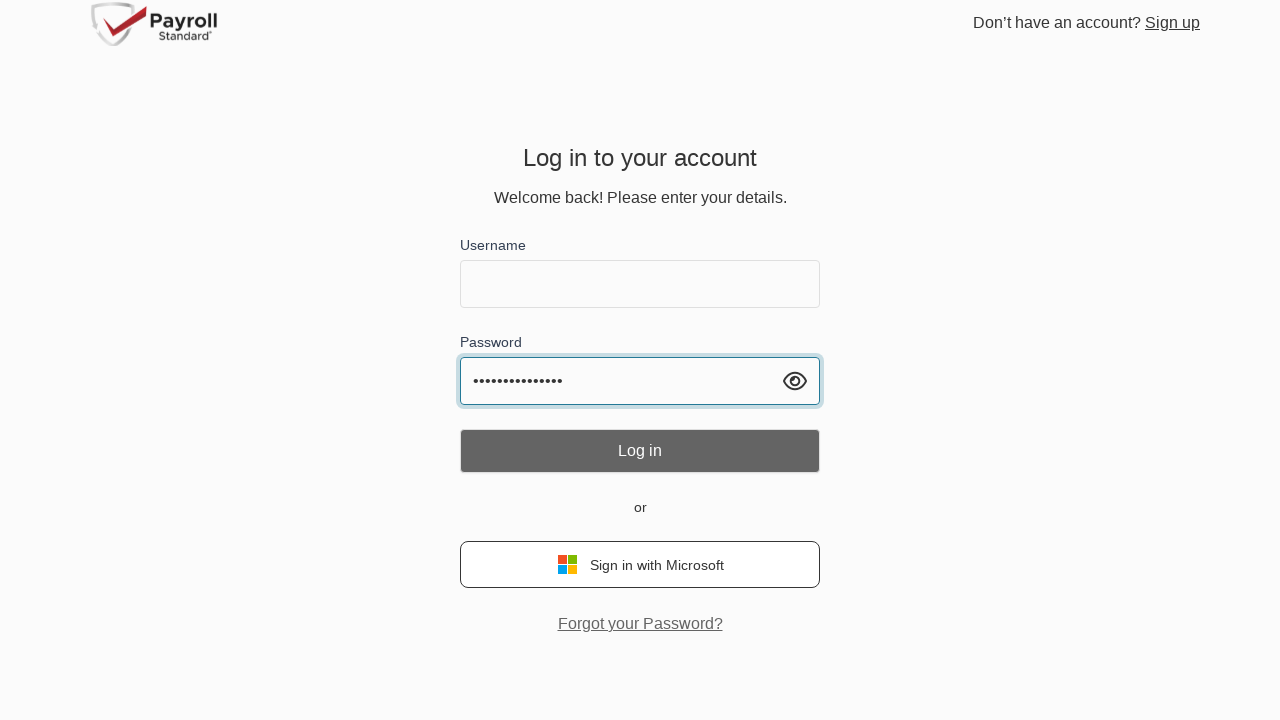

Verified password field is hidden (type='password')
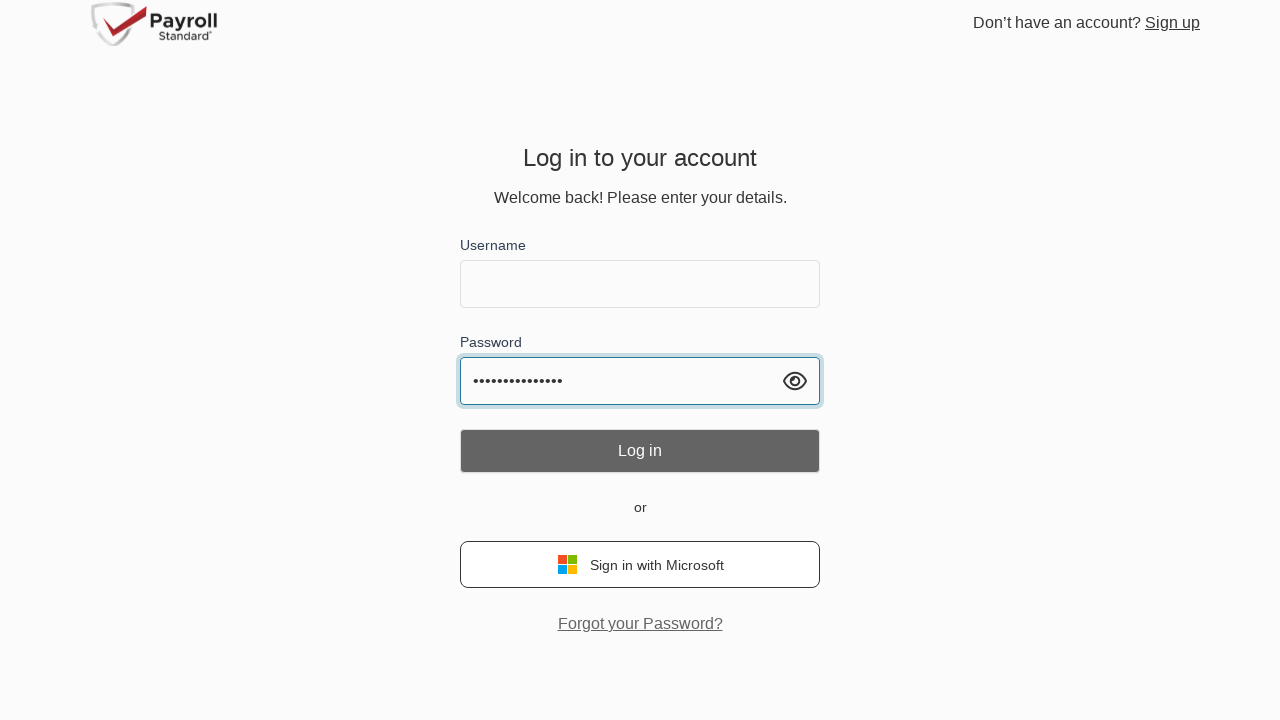

Clicked password visibility toggle button at (795, 381) on (//div[@class='absolute top-1/2 flex-center -translate-y-1/2 w-4 right-4 cursor-
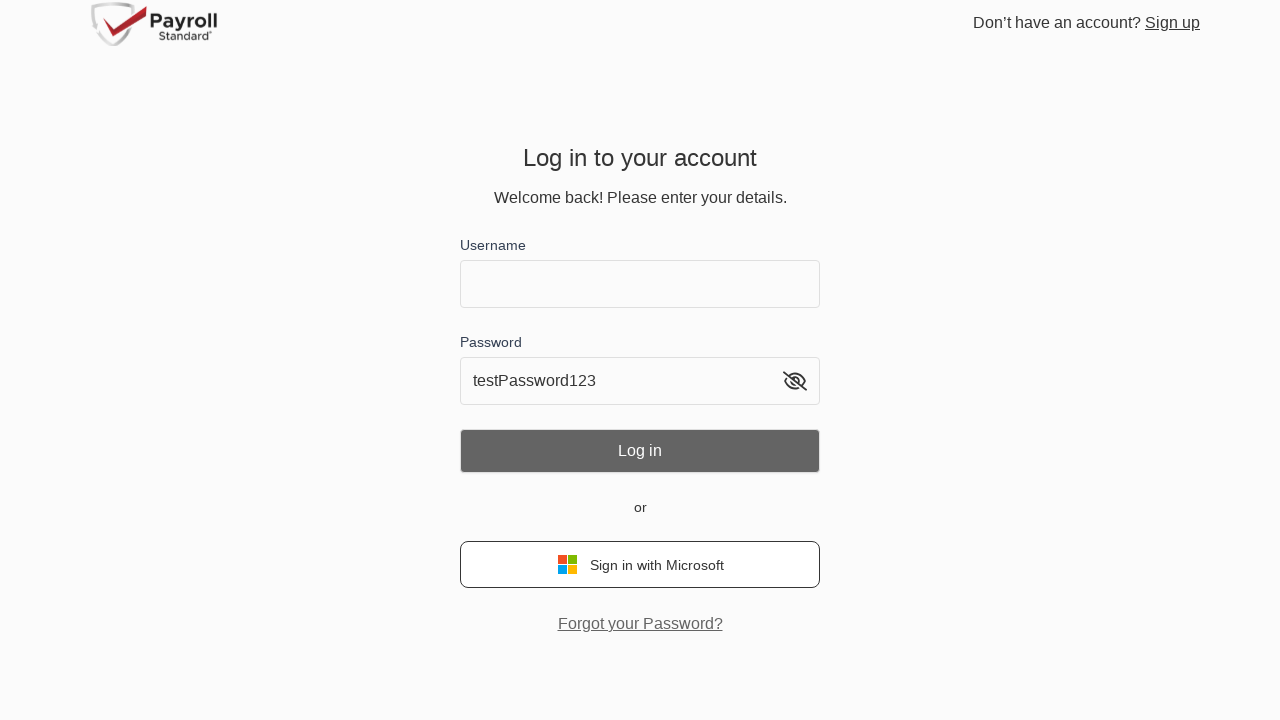

Verified password field is now visible (type='text')
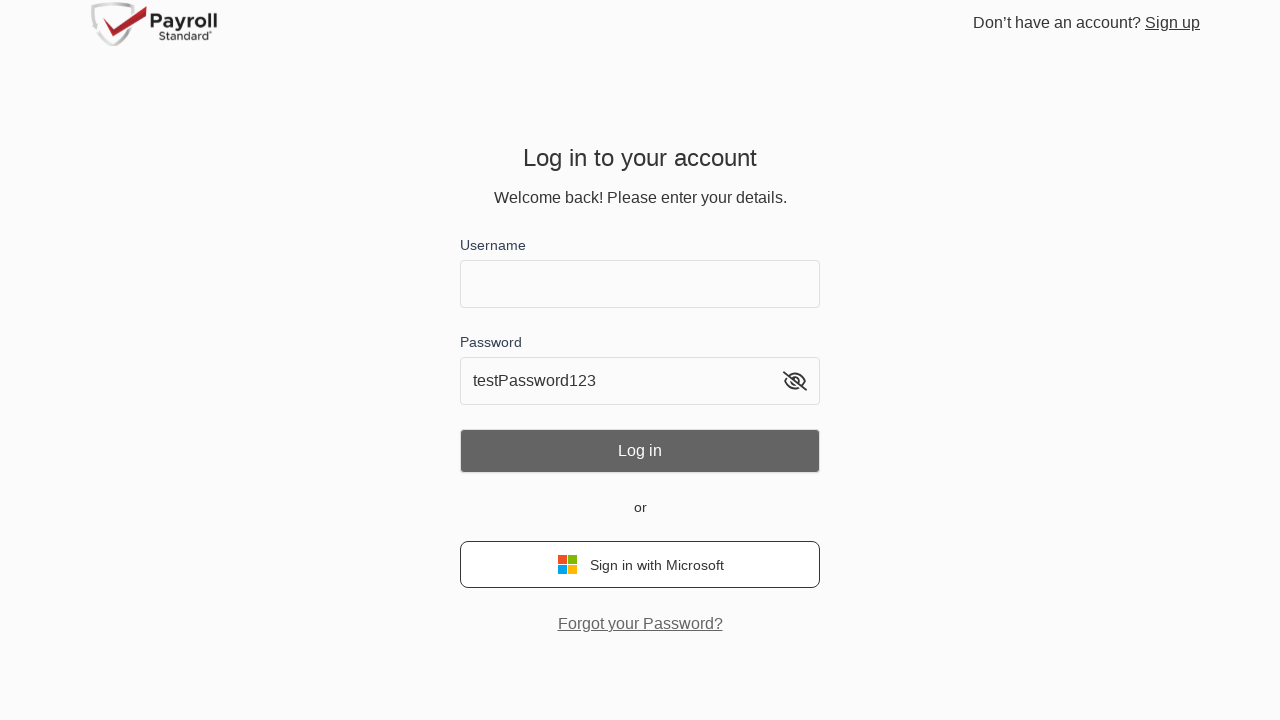

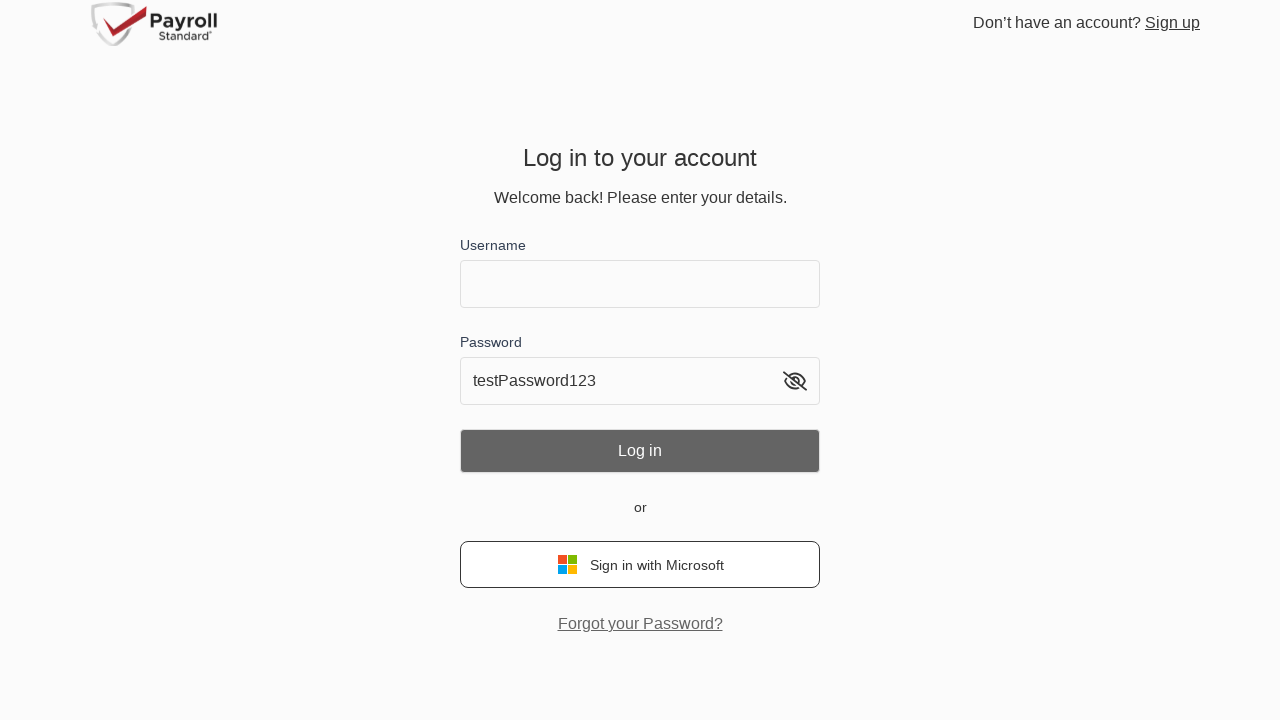